Verifies that the Home Page link is visible on the page

Starting URL: https://demoblaze.com/

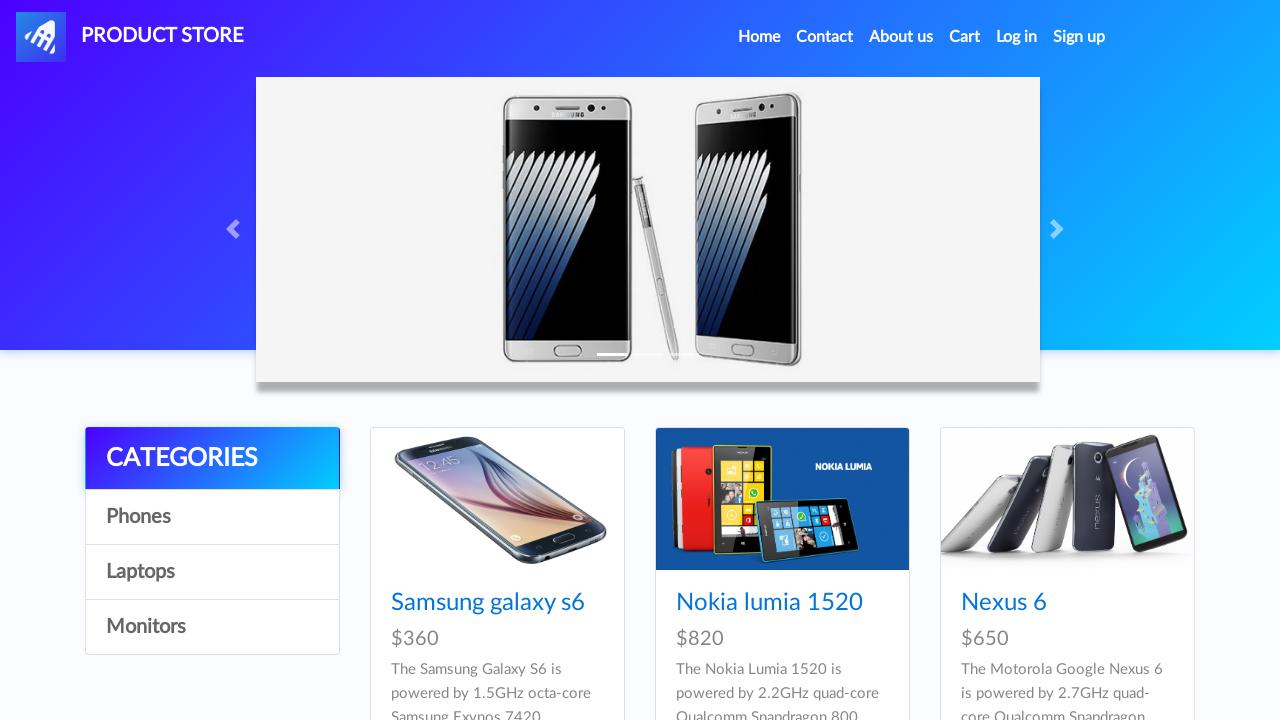

Home Page link became visible on the page
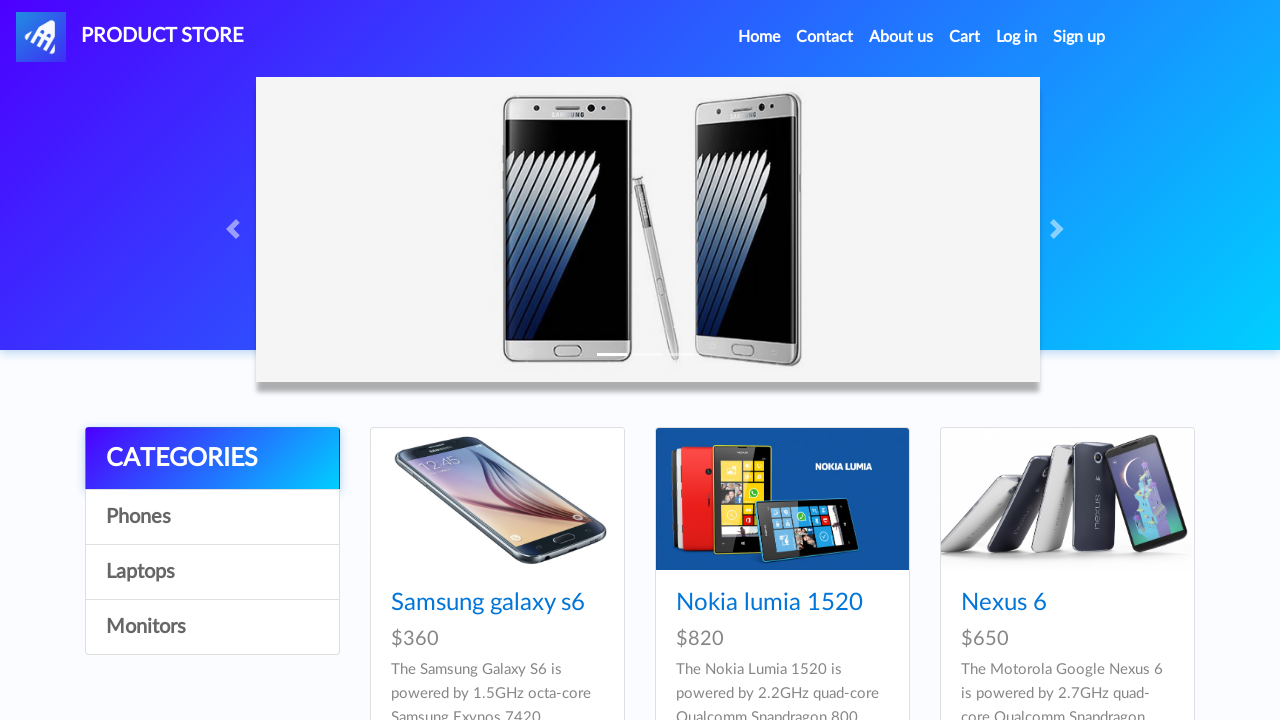

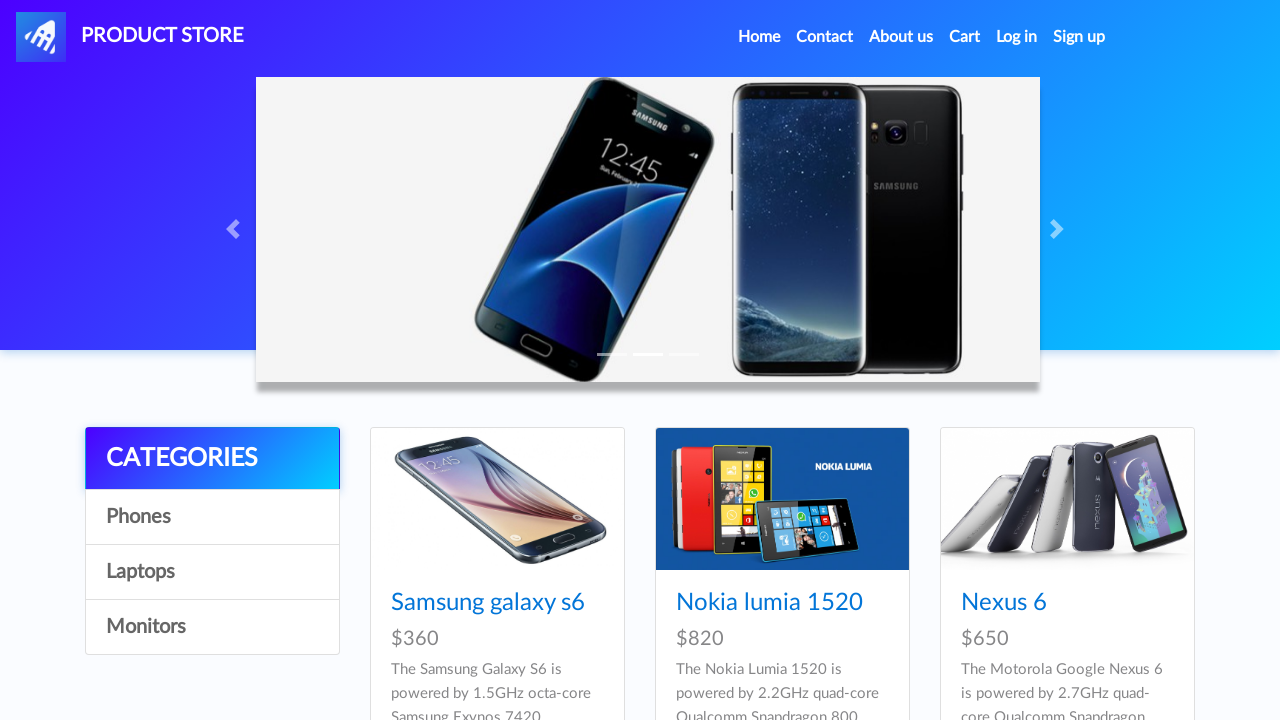